Tests confirm dialog dismissal by clicking Cancel and verifying the result message

Starting URL: https://demoqa.com/alerts

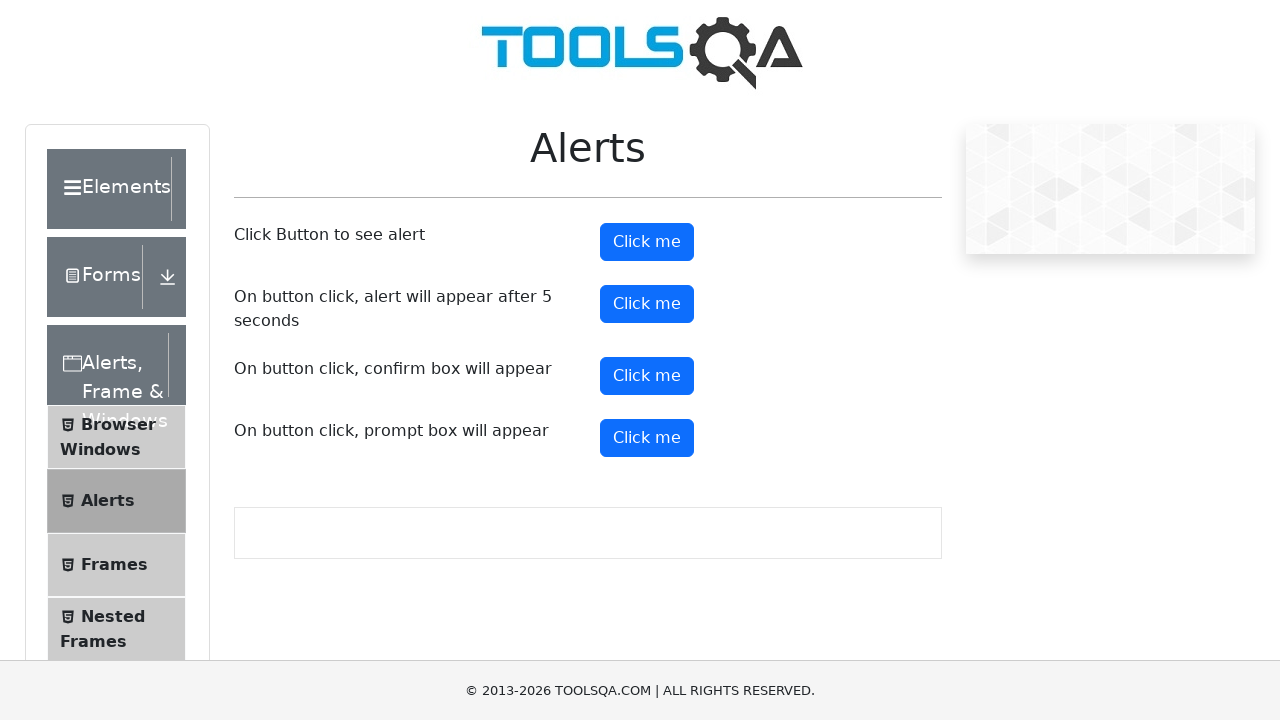

Set up dialog handler to dismiss confirm dialog
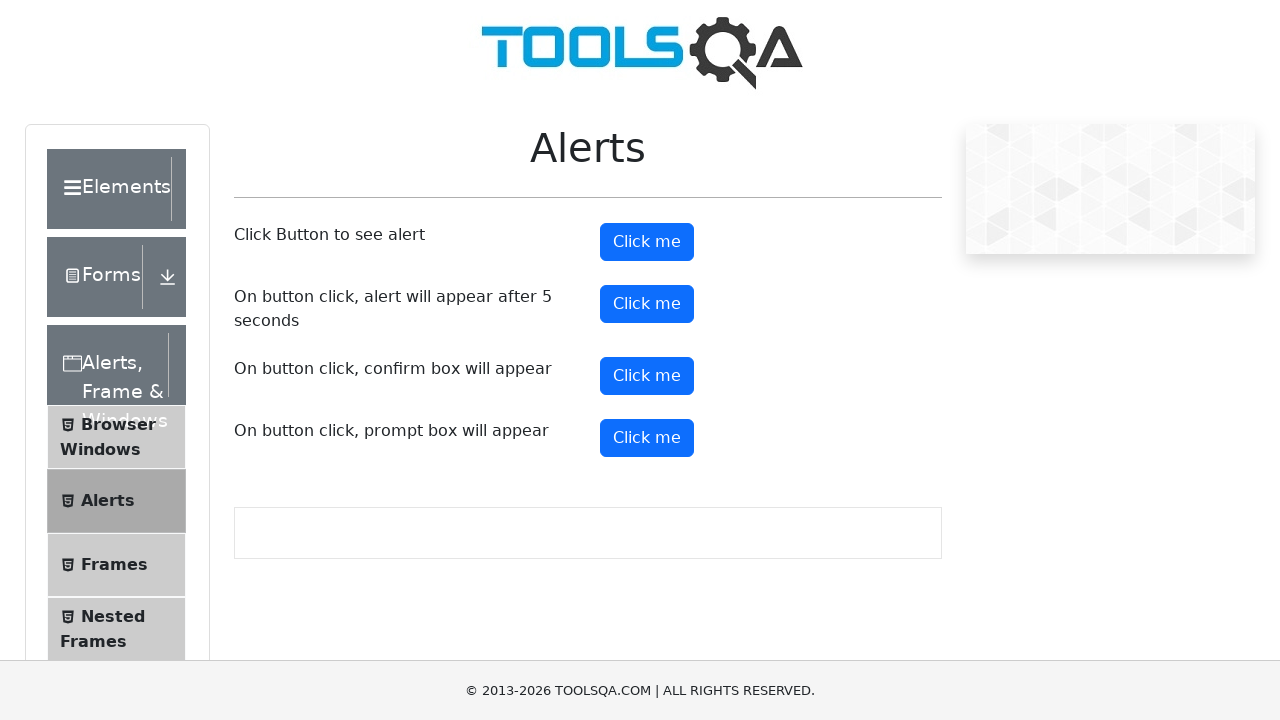

Scrolled confirm button into view
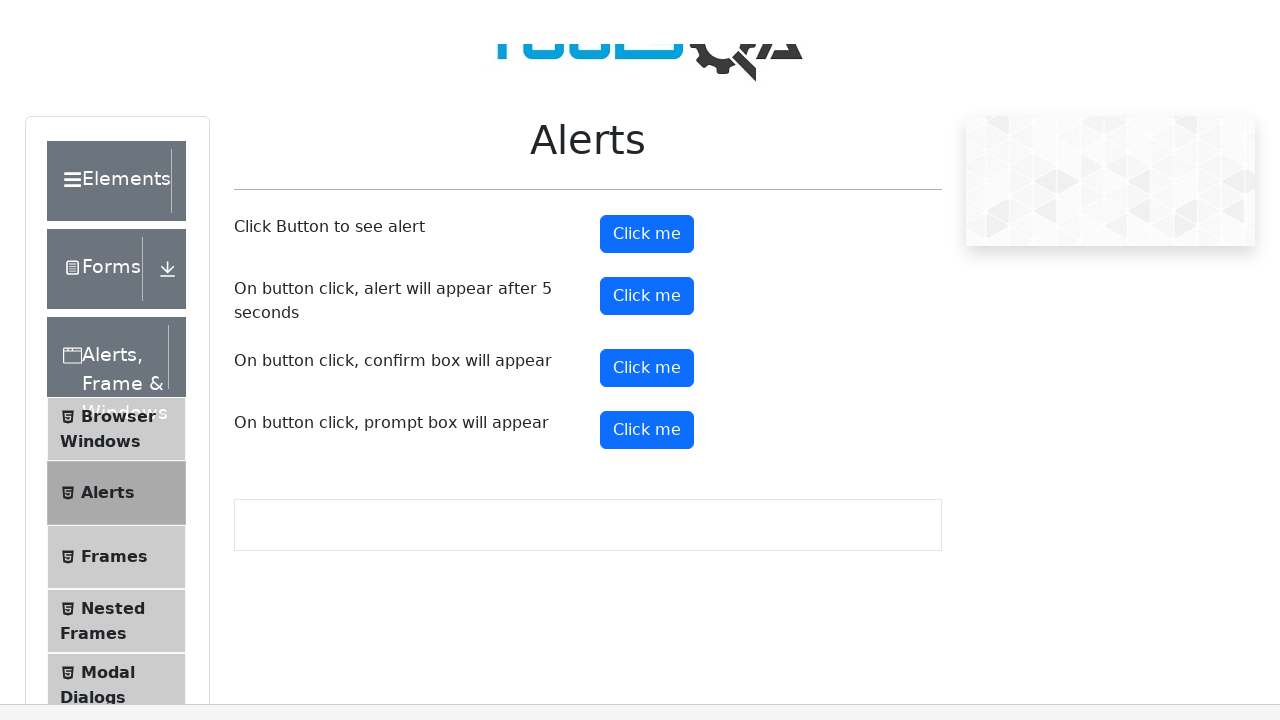

Clicked confirm button to trigger dialog at (647, 19) on #confirmButton
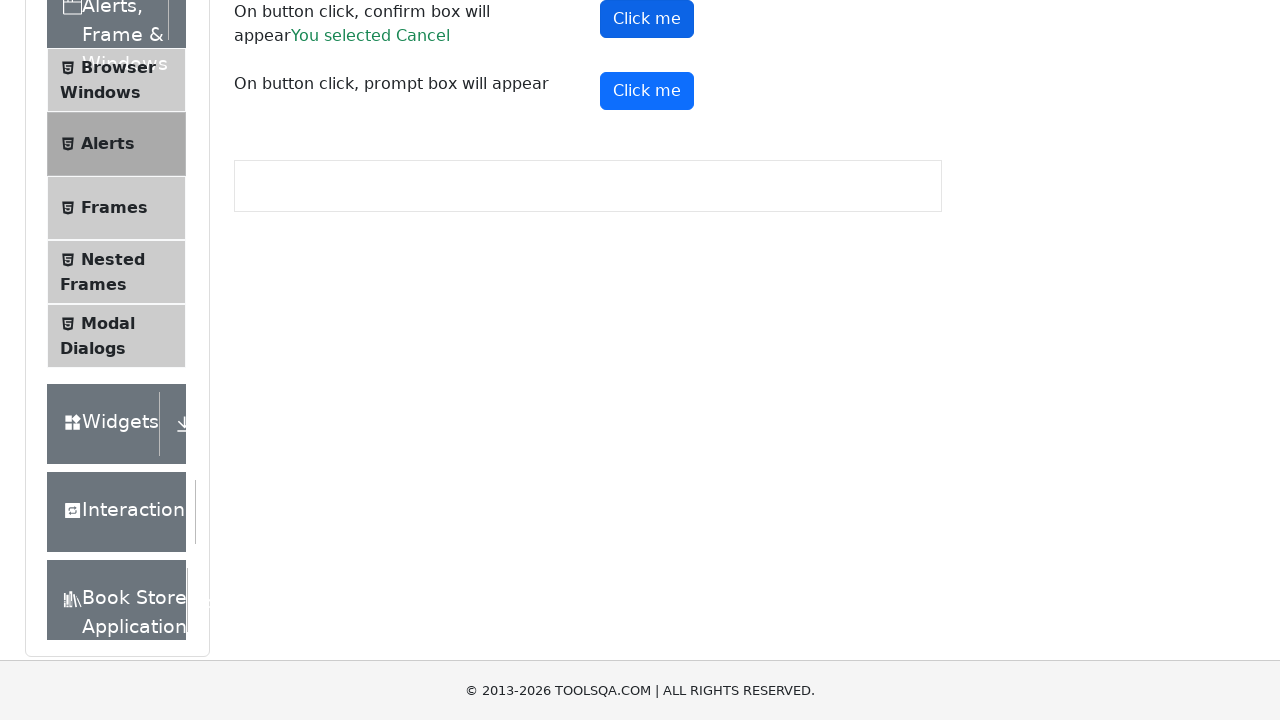

Confirm result message appeared after dismissing dialog
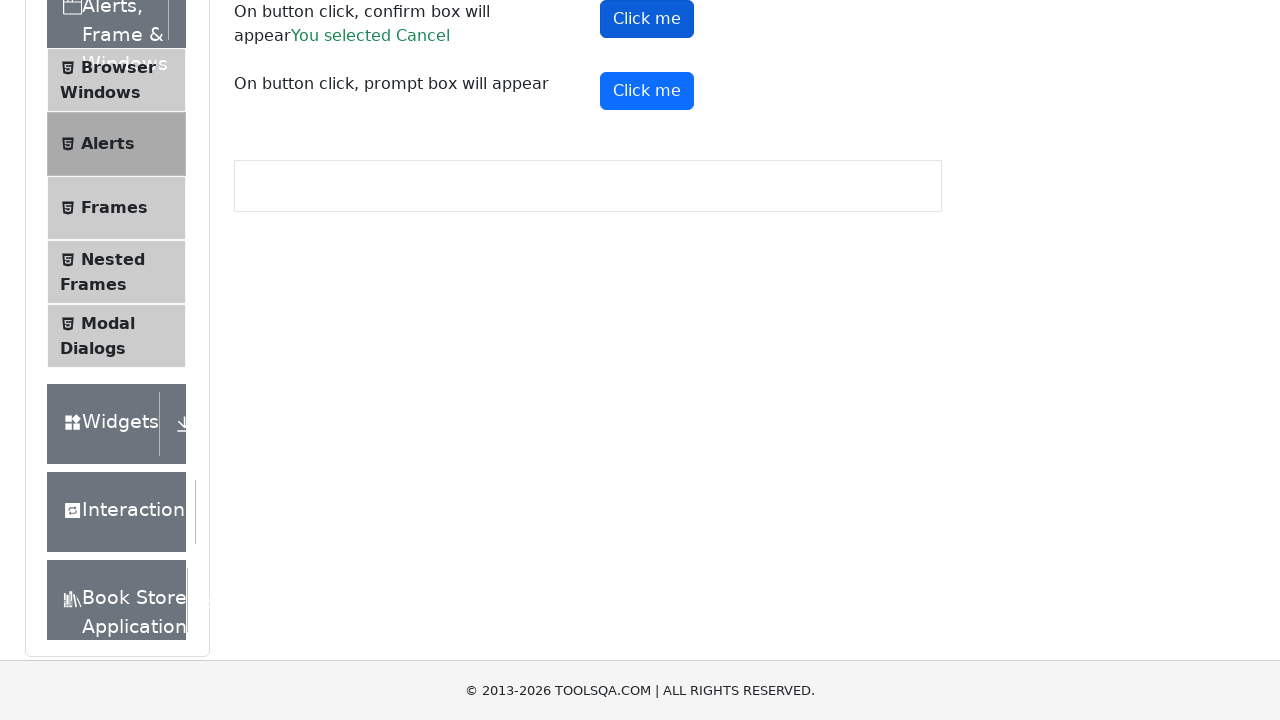

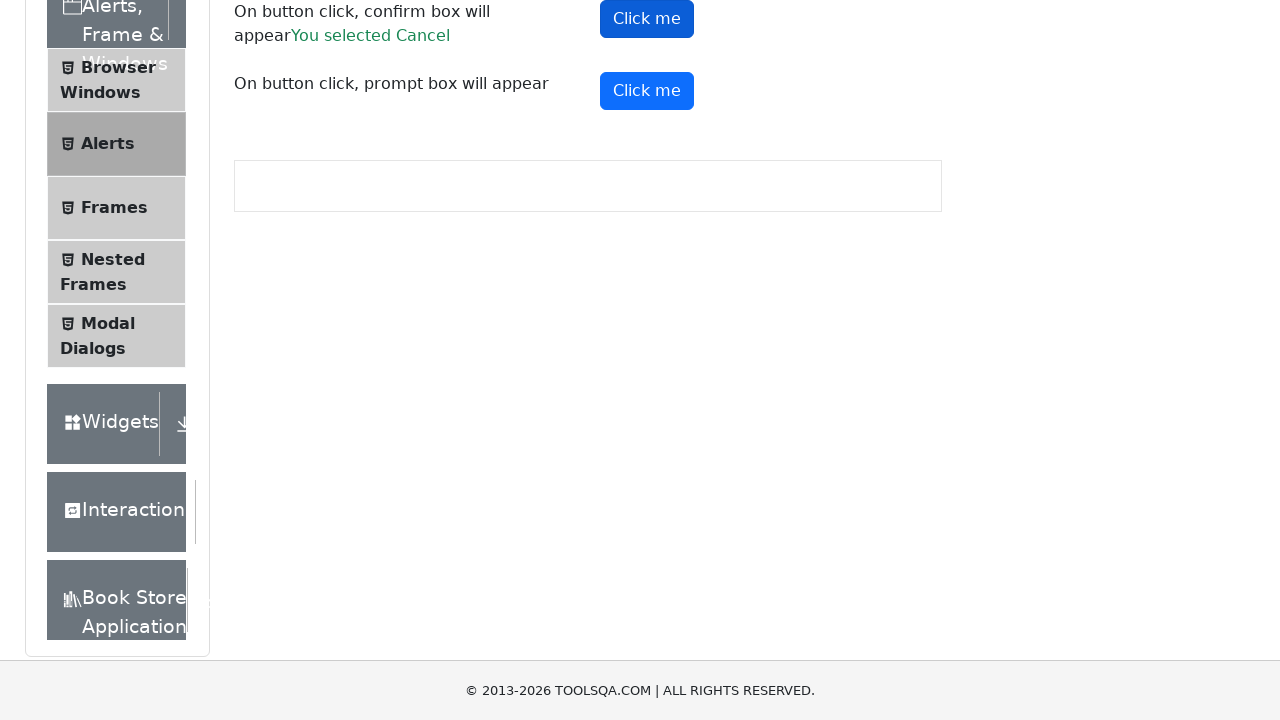